Tests file upload functionality on a registration form by selecting a file to upload via the file input element

Starting URL: https://demo.automationtesting.in/Register.html

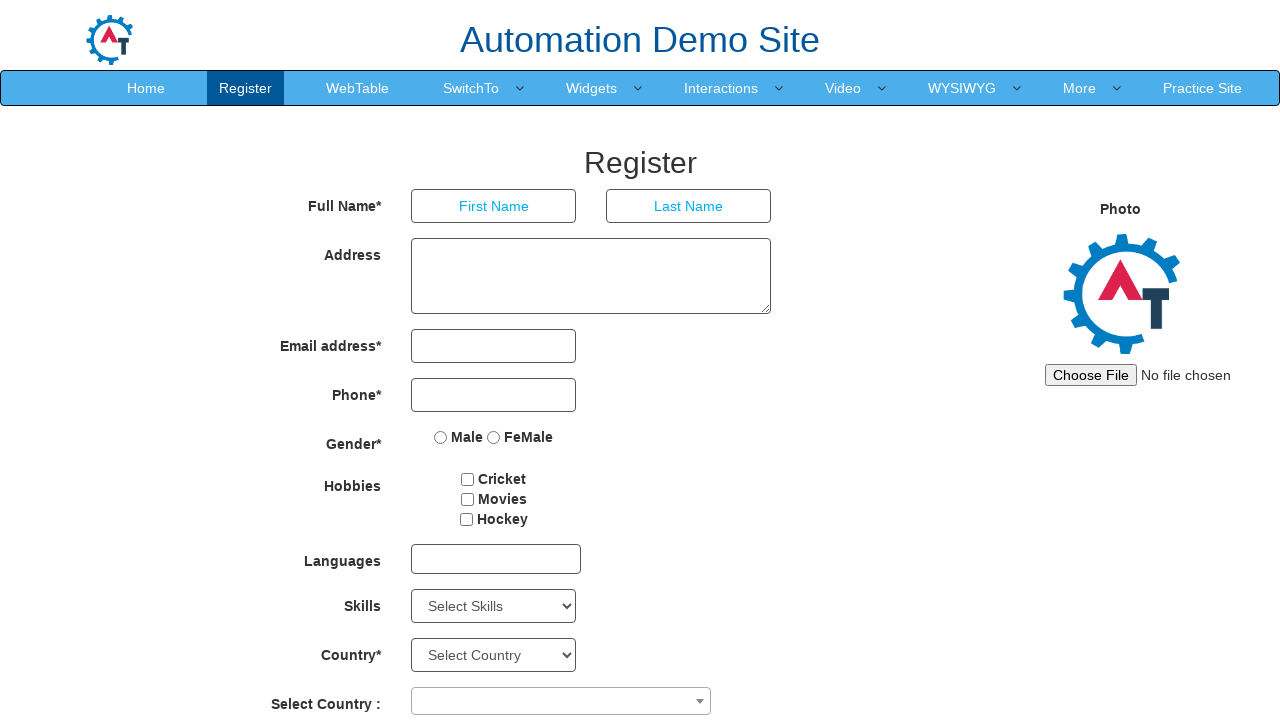

Waited for file input element #imagesrc to be available
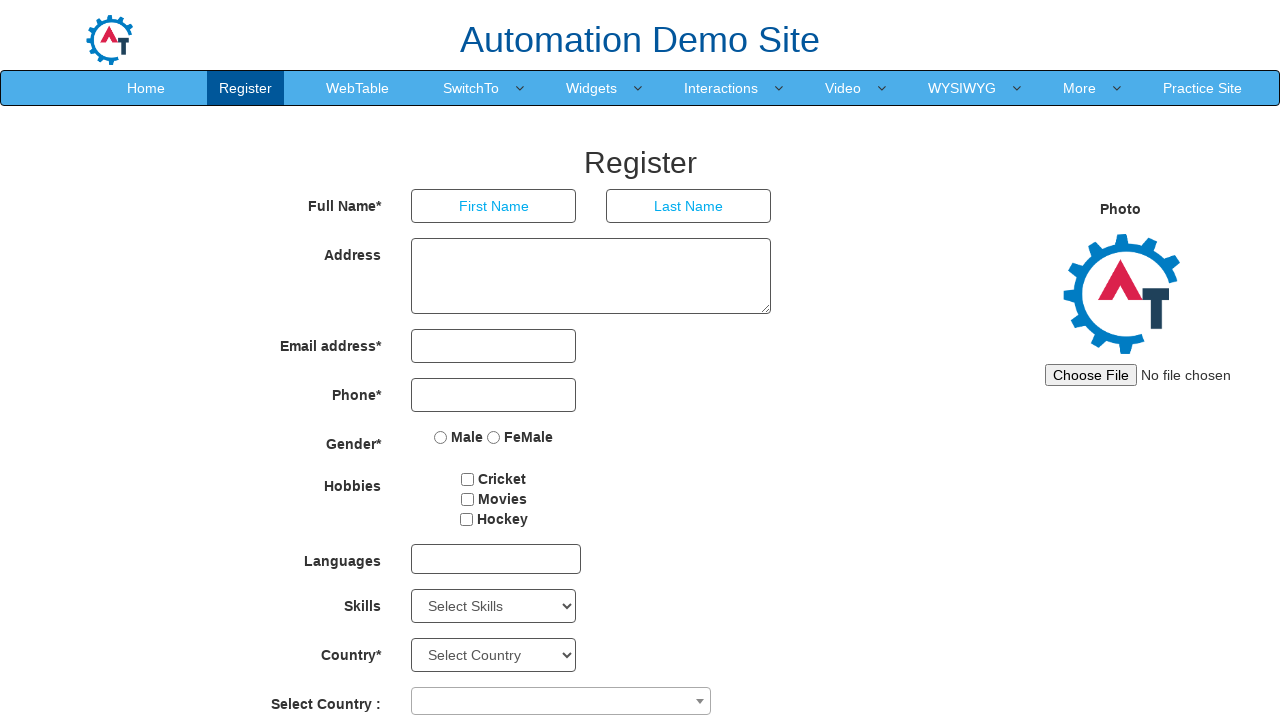

Created temporary JPEG test file
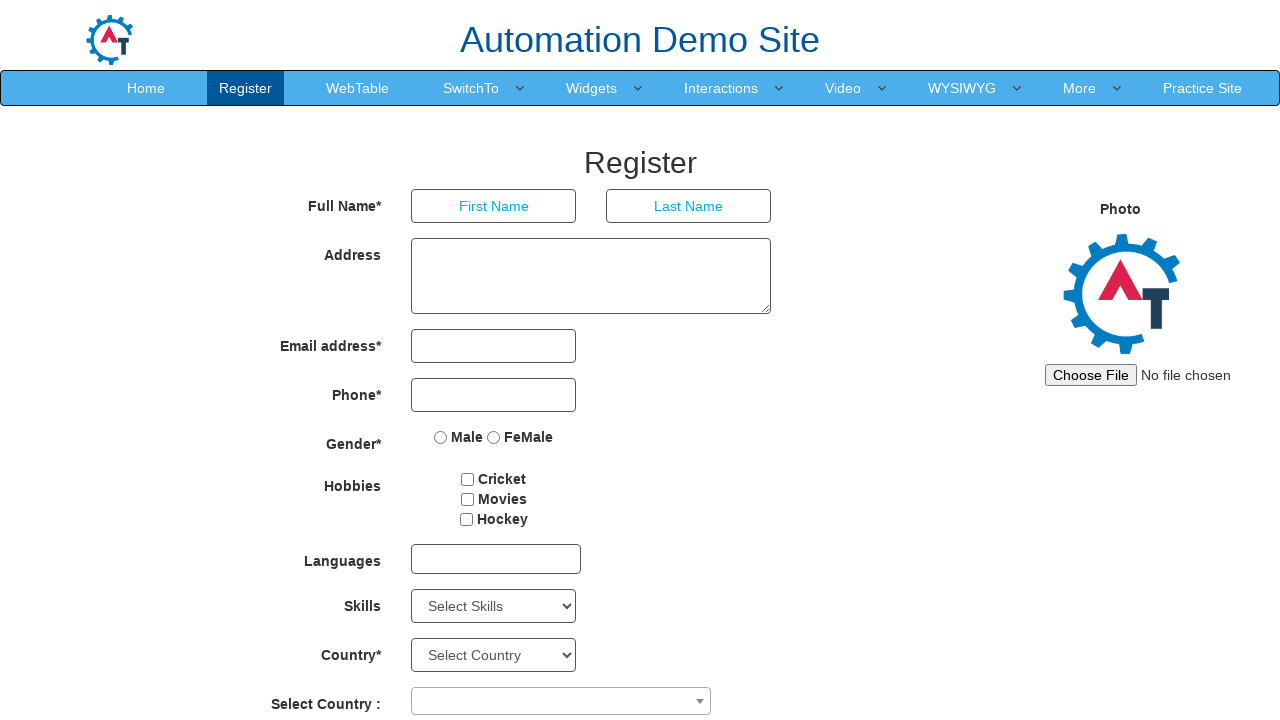

Selected temporary file for upload via #imagesrc file input
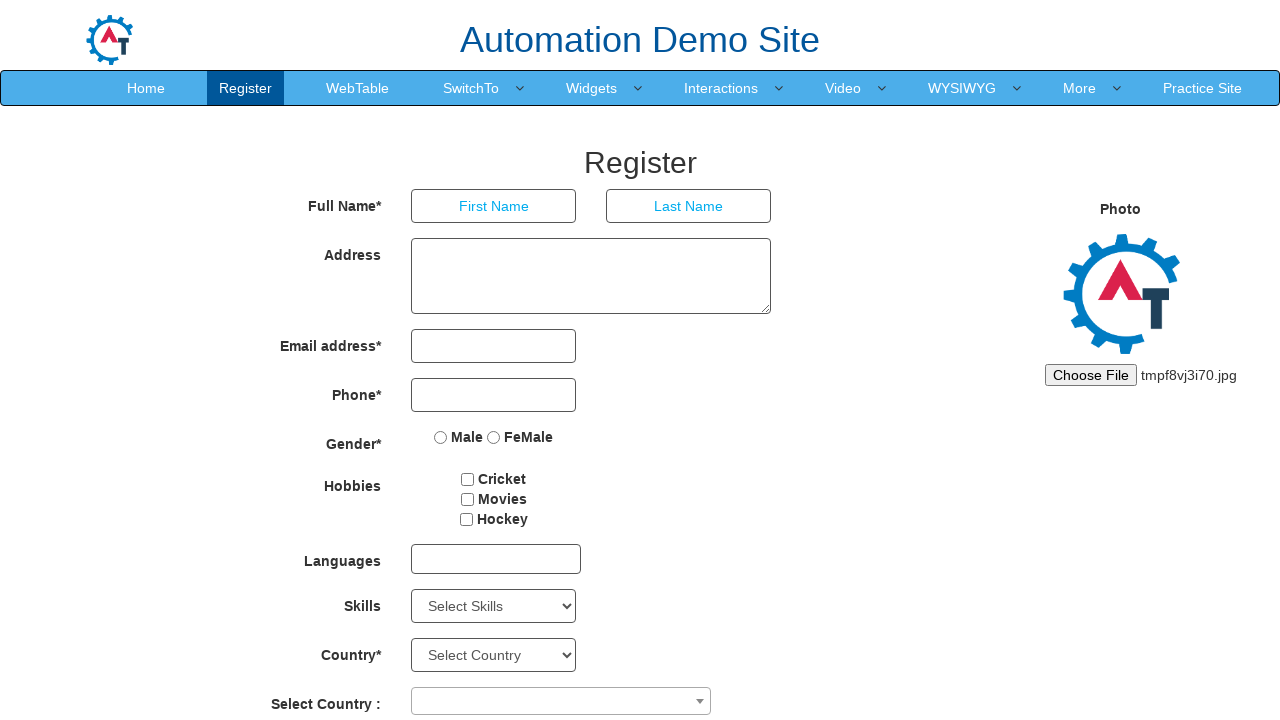

Cleaned up temporary test file
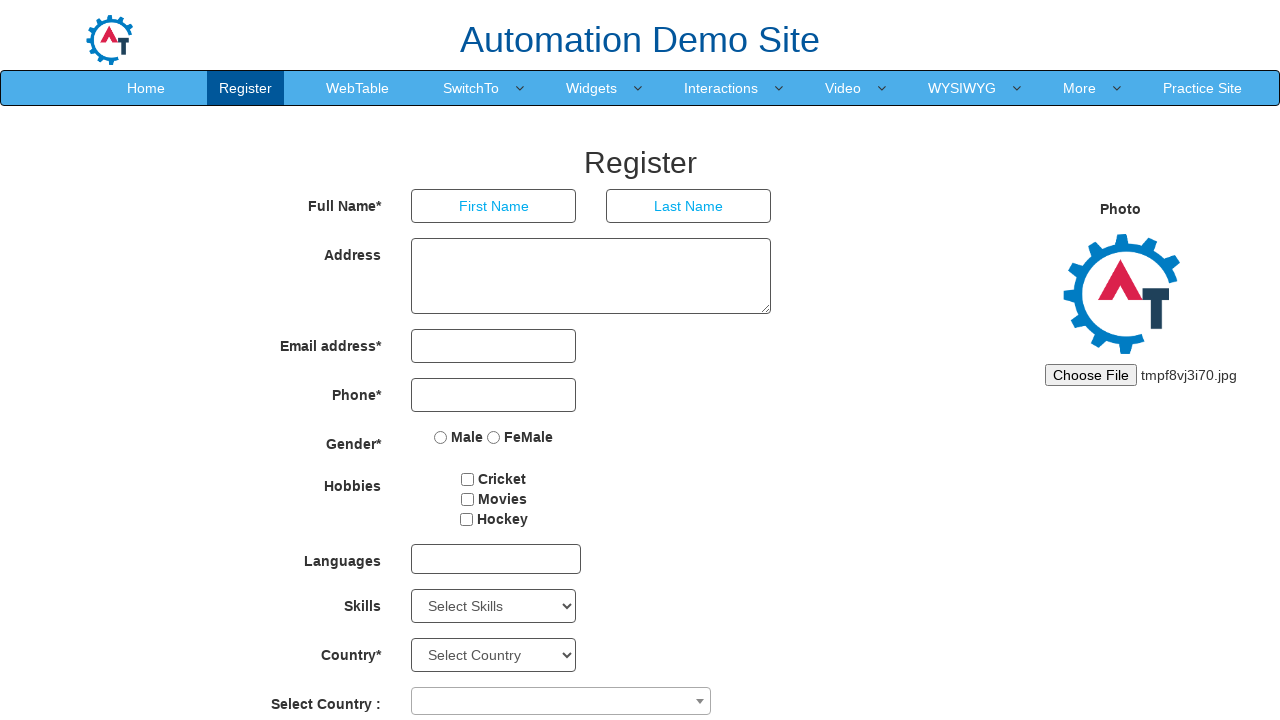

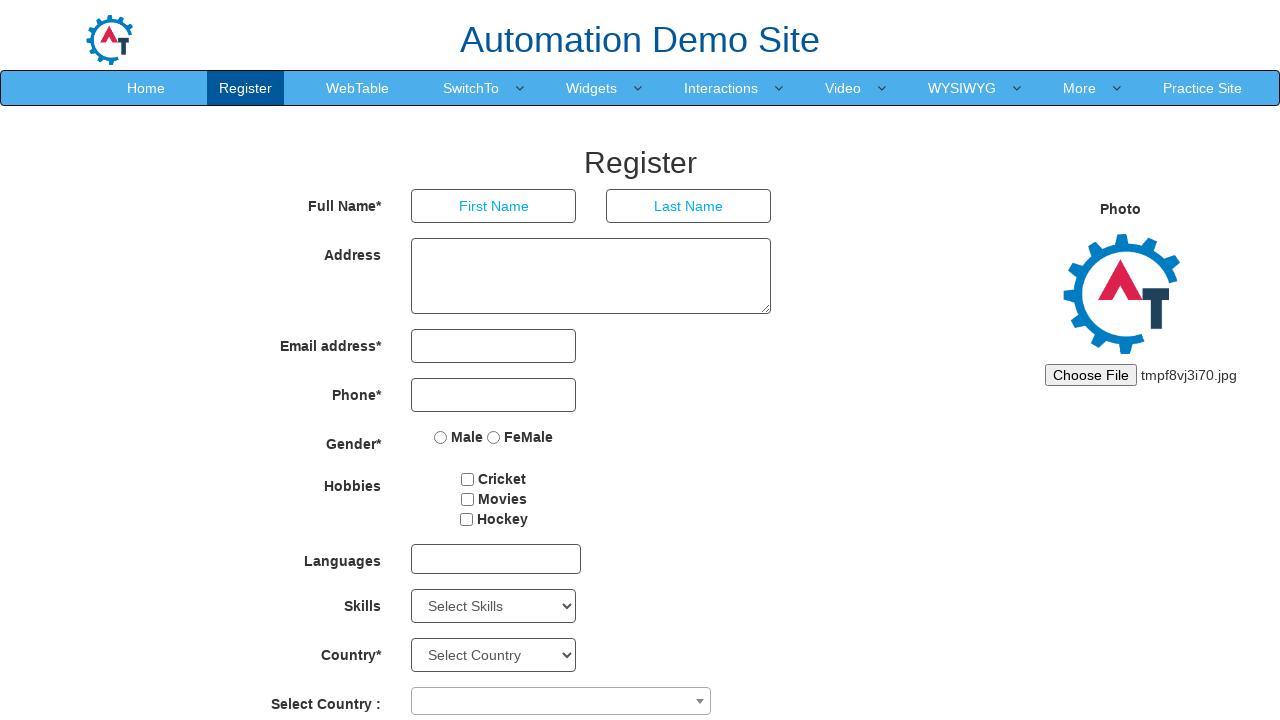